Tests window handling functionality by navigating to a page, opening a new window via a link click, switching between windows, and verifying content in both windows

Starting URL: https://the-internet.herokuapp.com

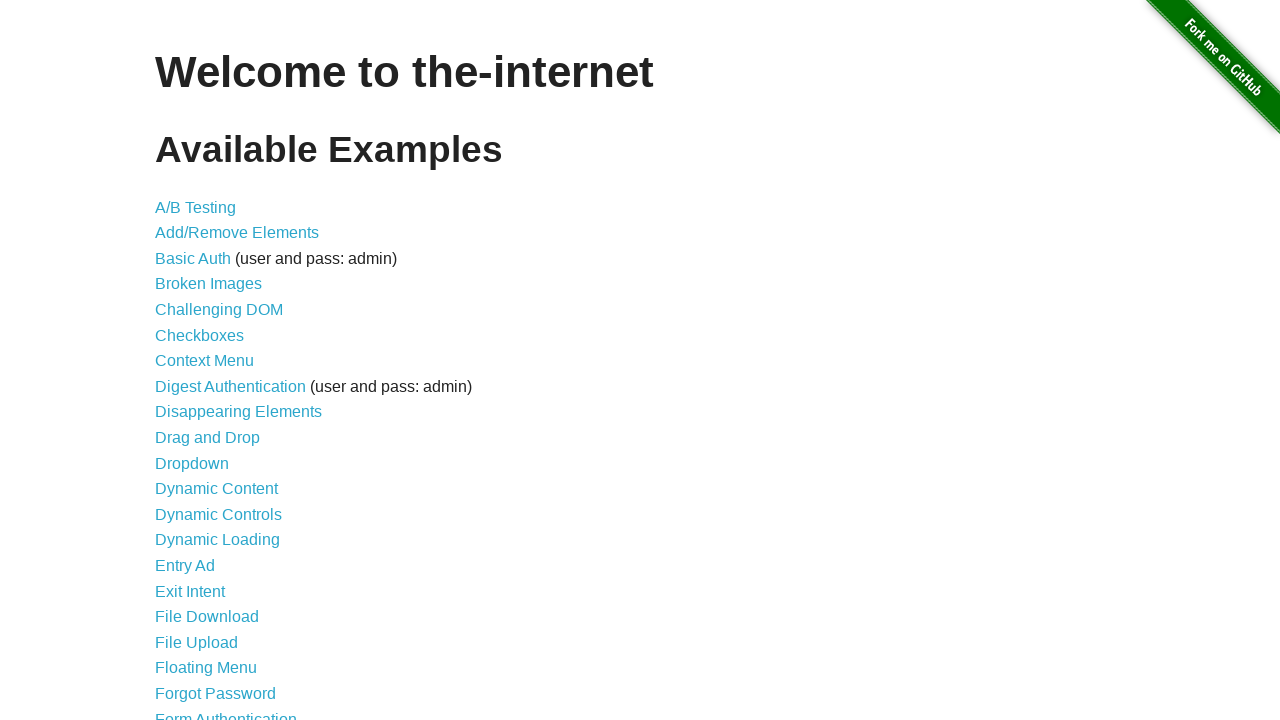

Scrolled down 670 pixels to make the Windows link visible
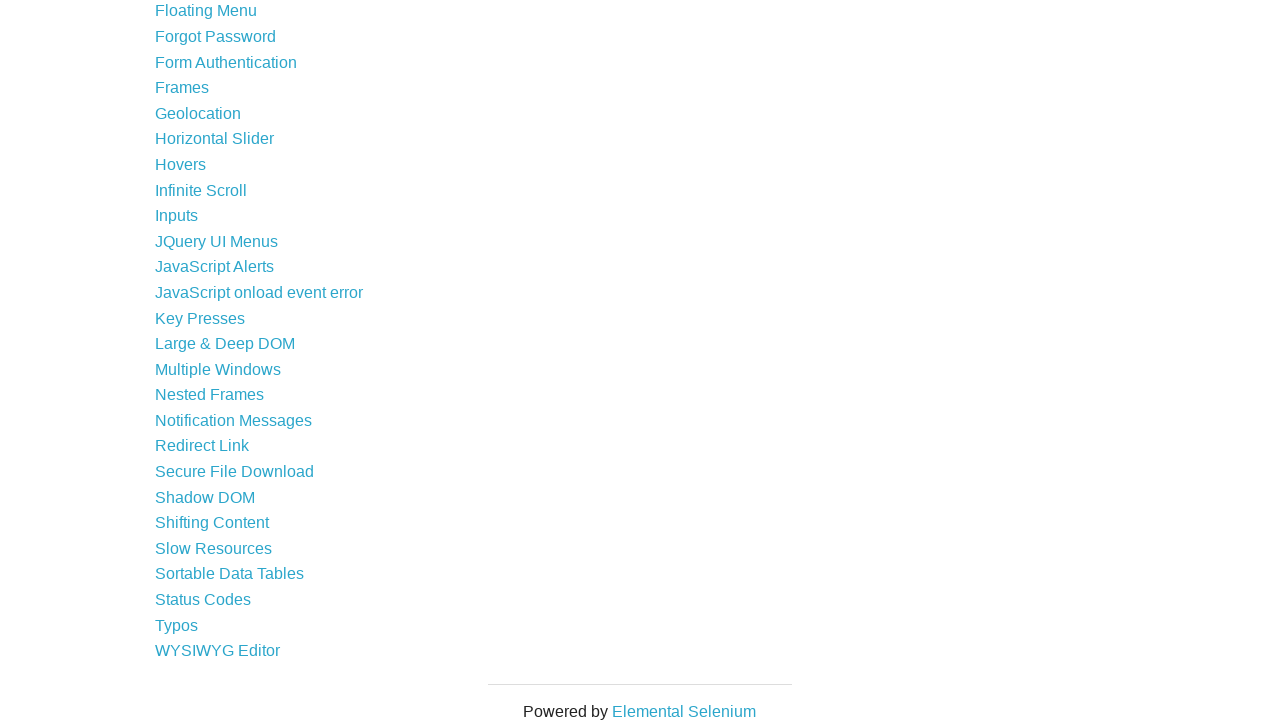

Clicked on the Windows link at (218, 369) on a[href='/windows']
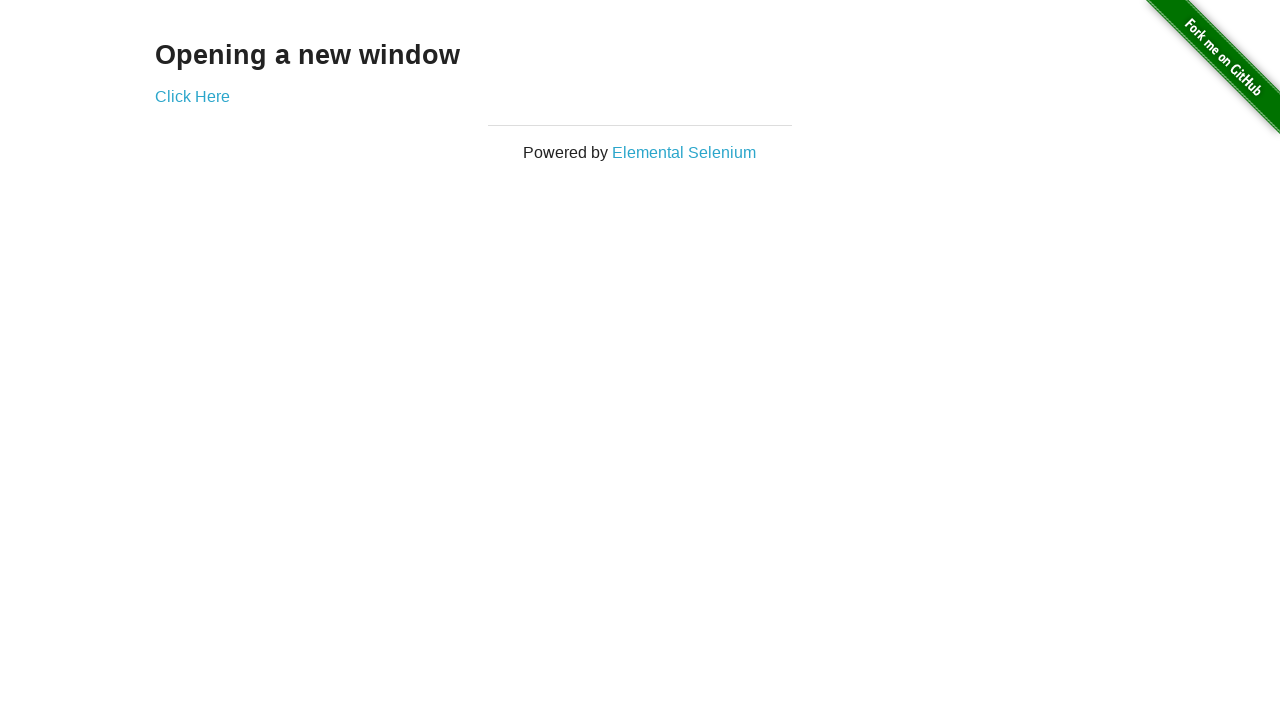

Clicked 'Click Here' link to open new window at (192, 96) on xpath=//a[normalize-space()='Click Here']
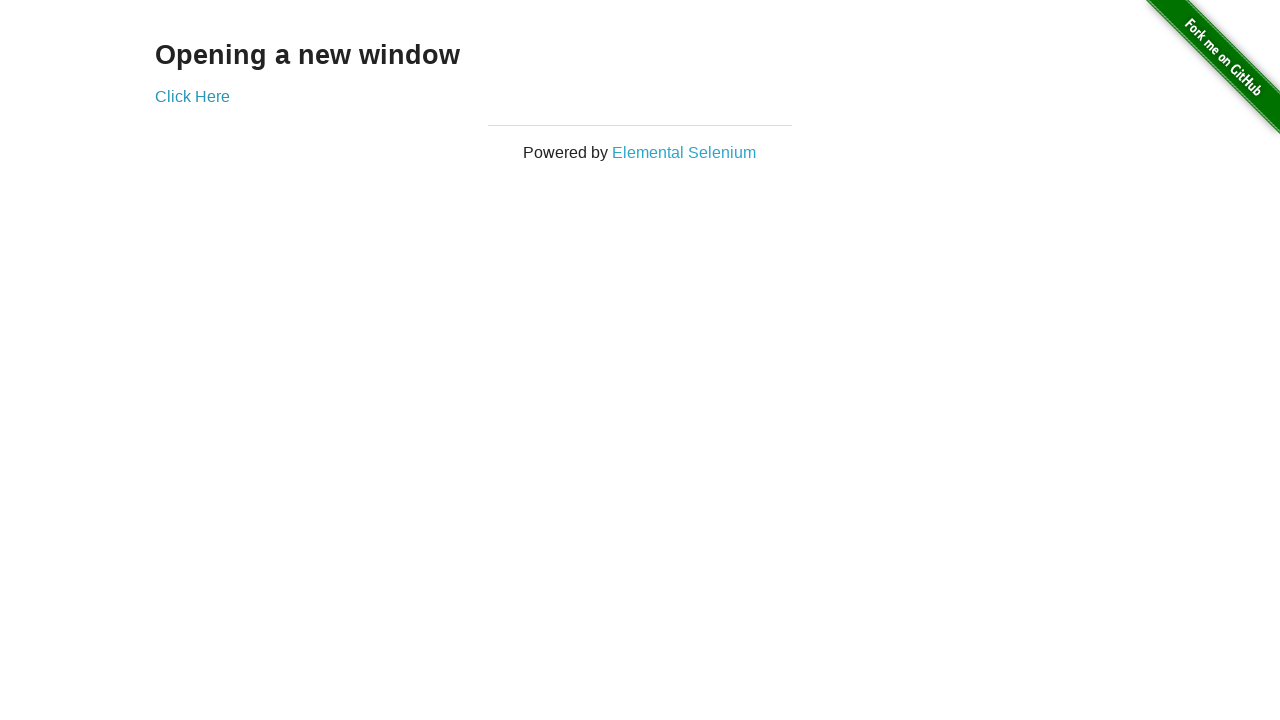

New window/popup opened successfully
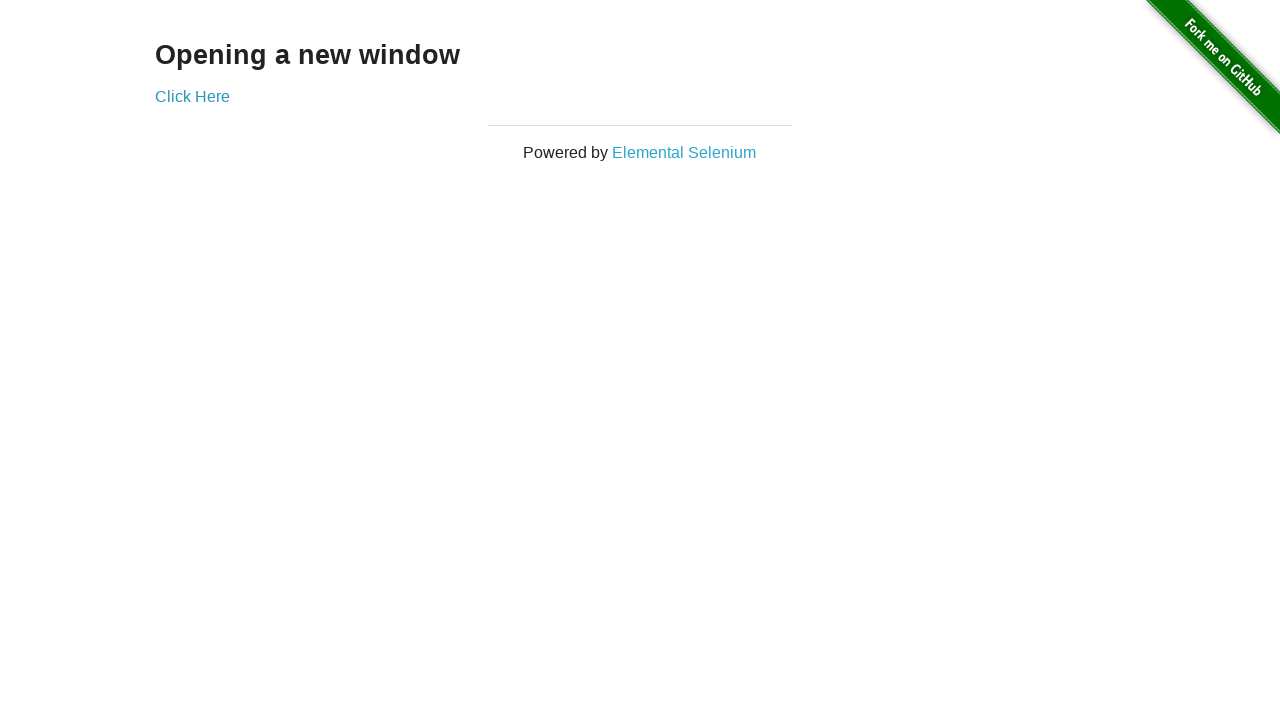

Retrieved text from new window: 'New Window'
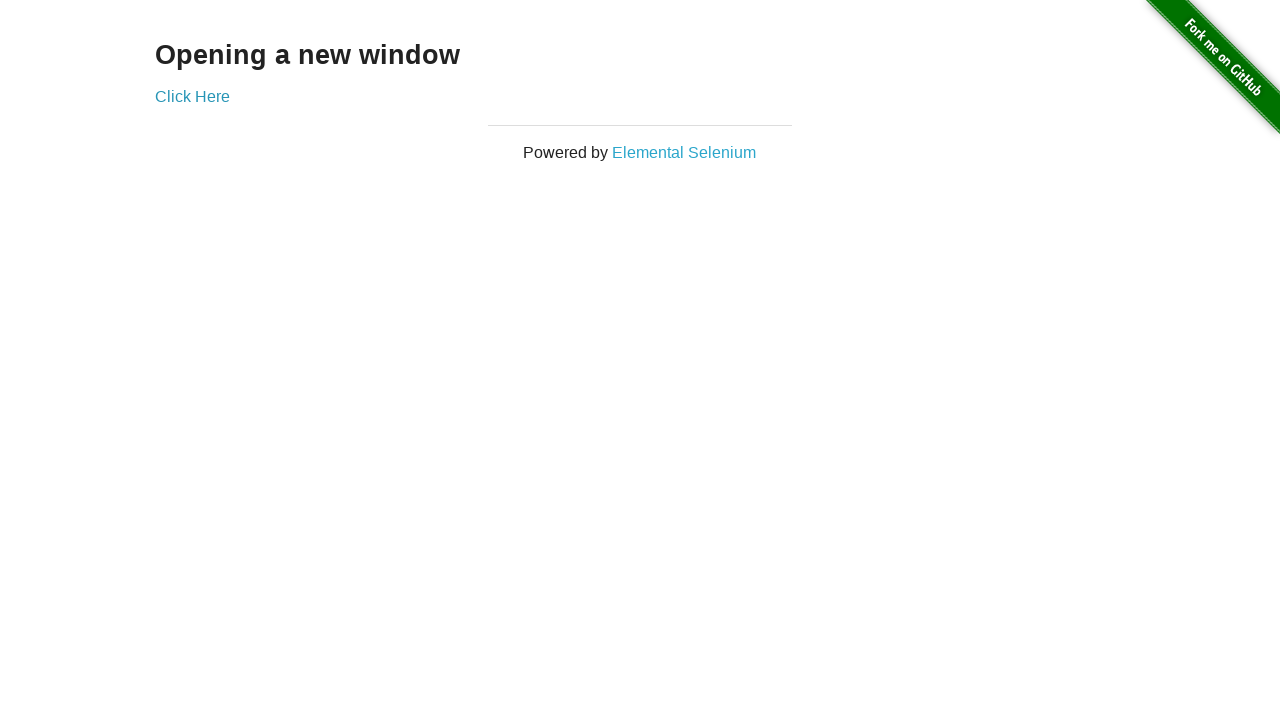

Retrieved text from original window: 'Opening a new window'
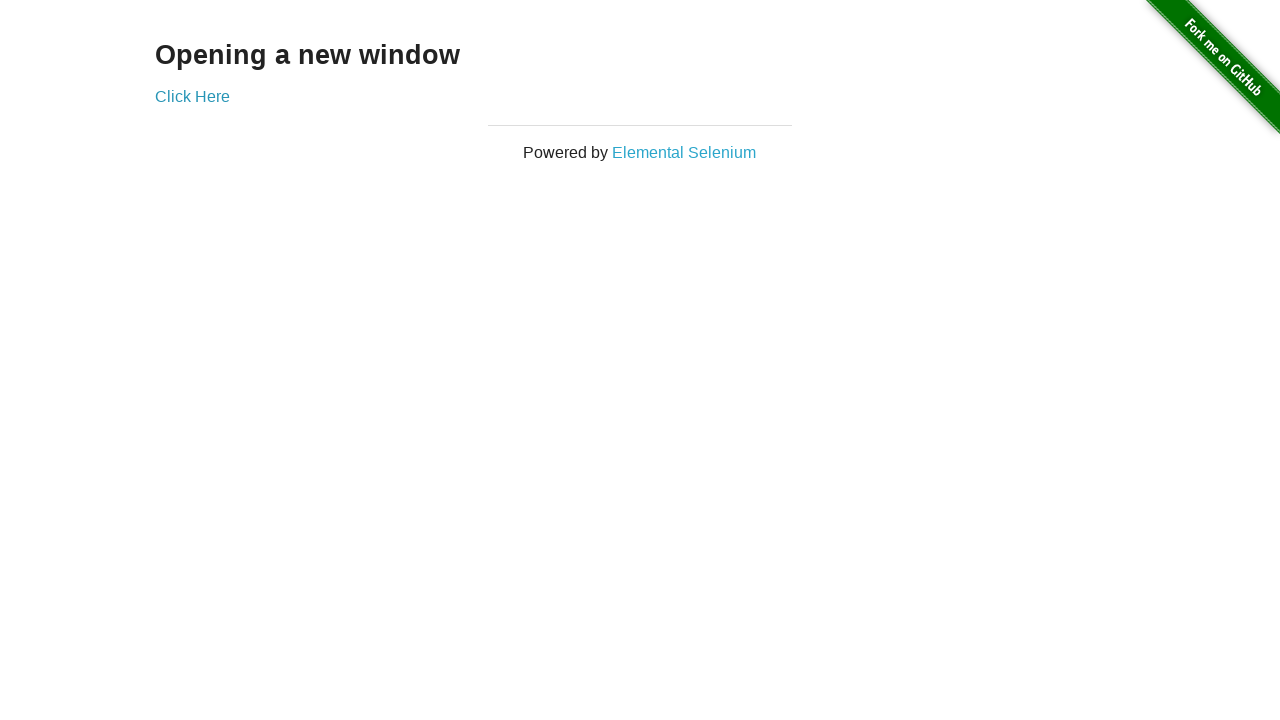

Closed the new window/popup
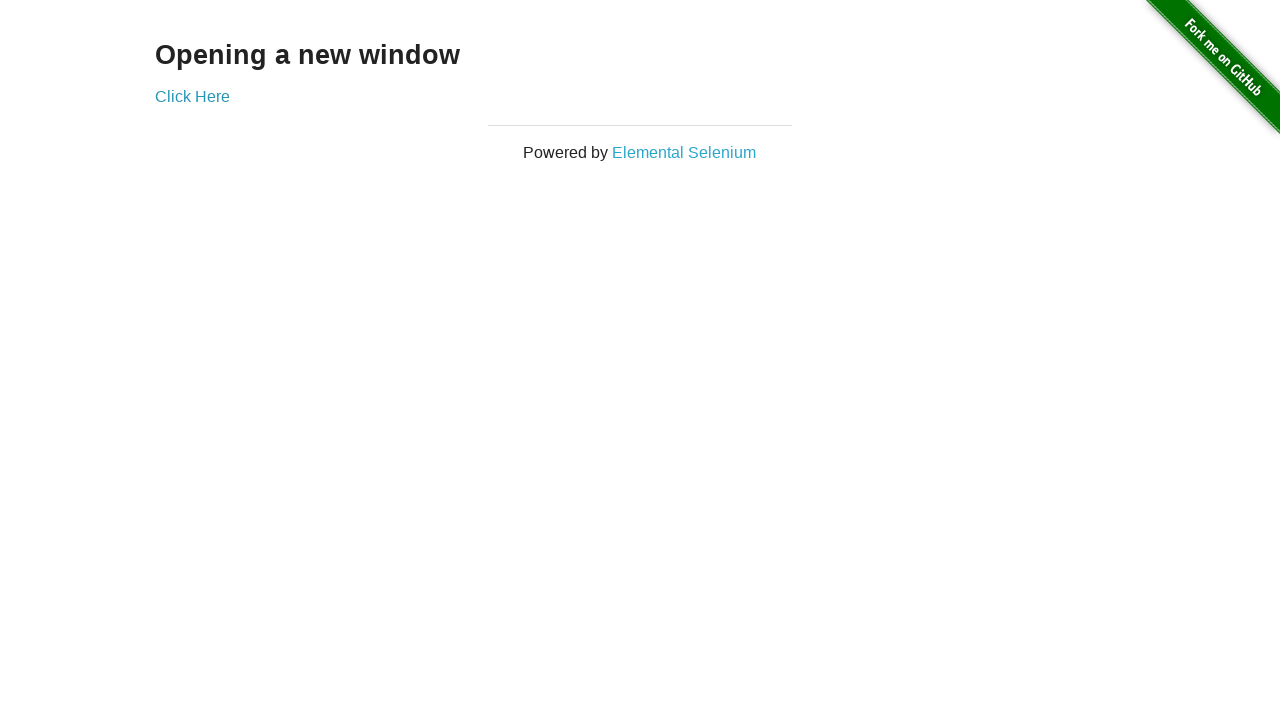

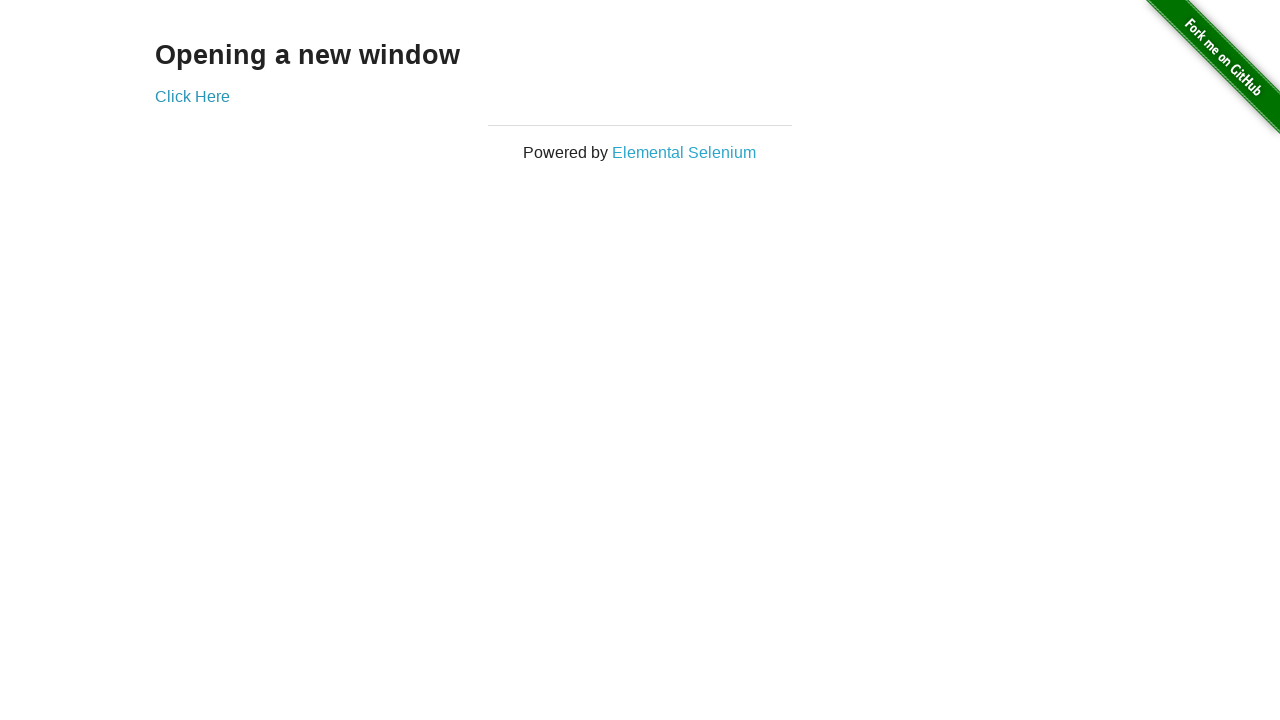